Tests a slow calculator web application by setting a delay, performing an addition operation (7+8), and verifying the result equals 15

Starting URL: https://bonigarcia.dev/selenium-webdriver-java/slow-calculator.html

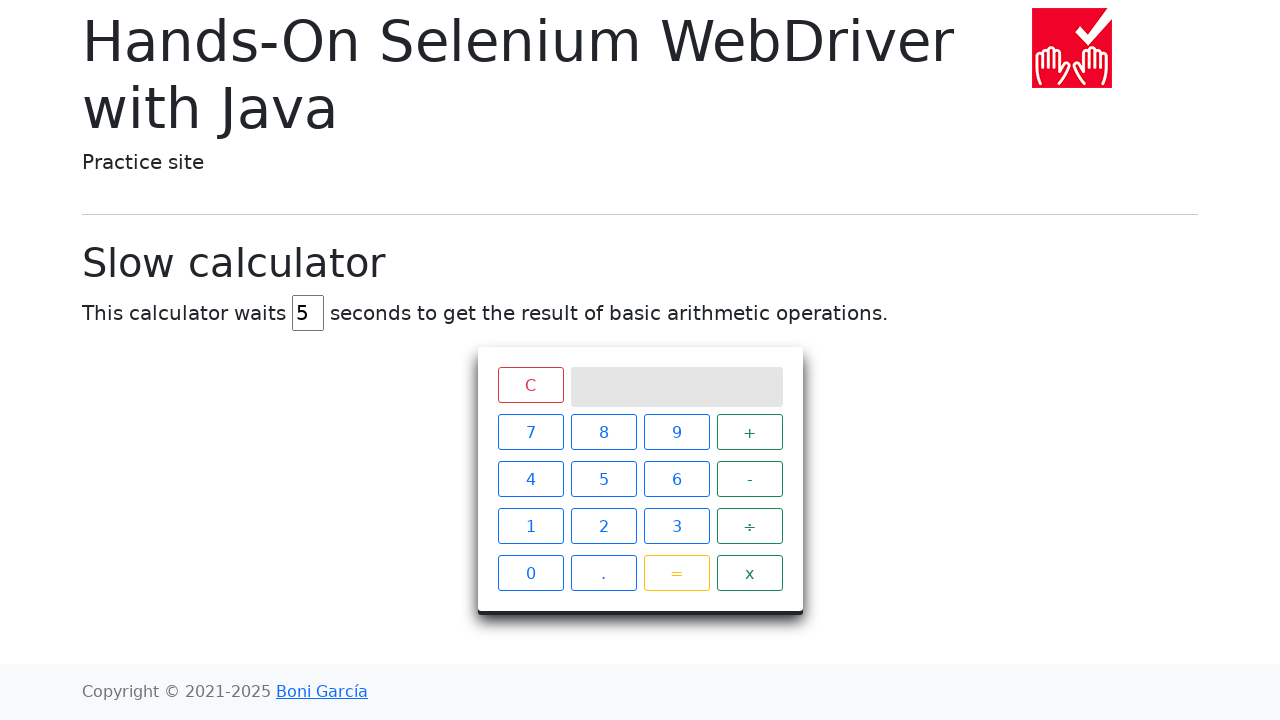

Navigated to slow calculator application
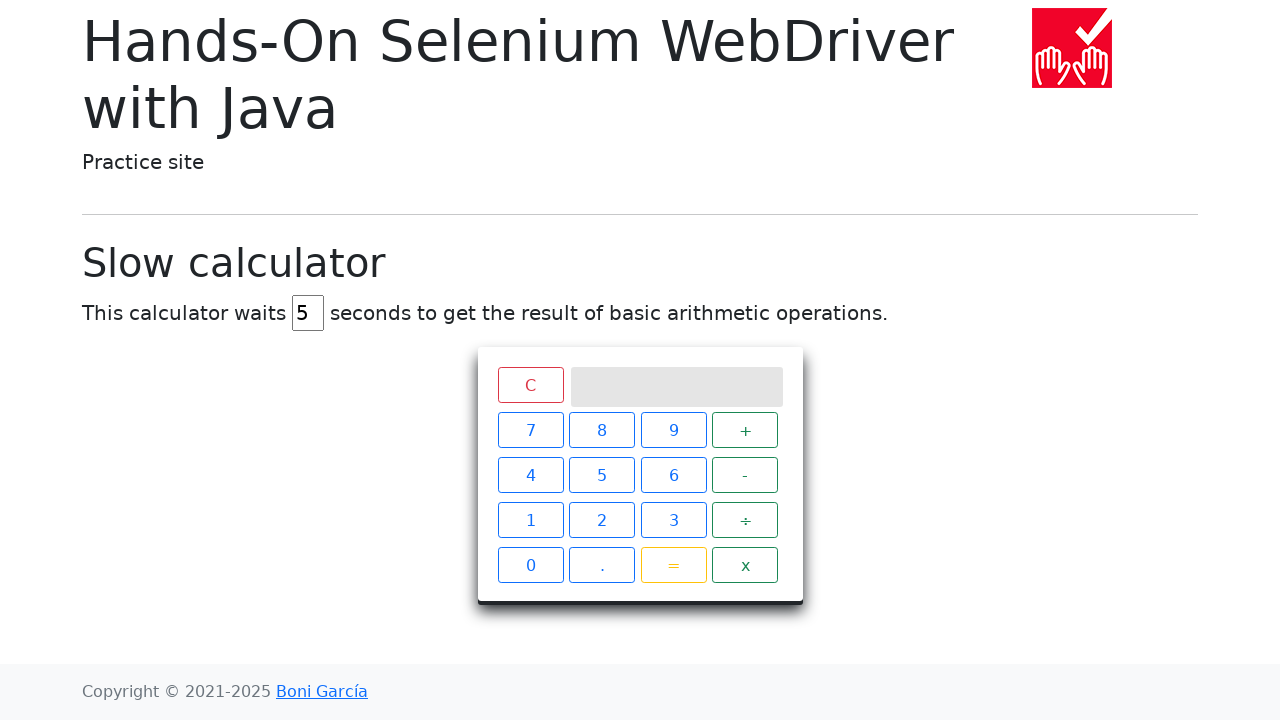

Located delay input field
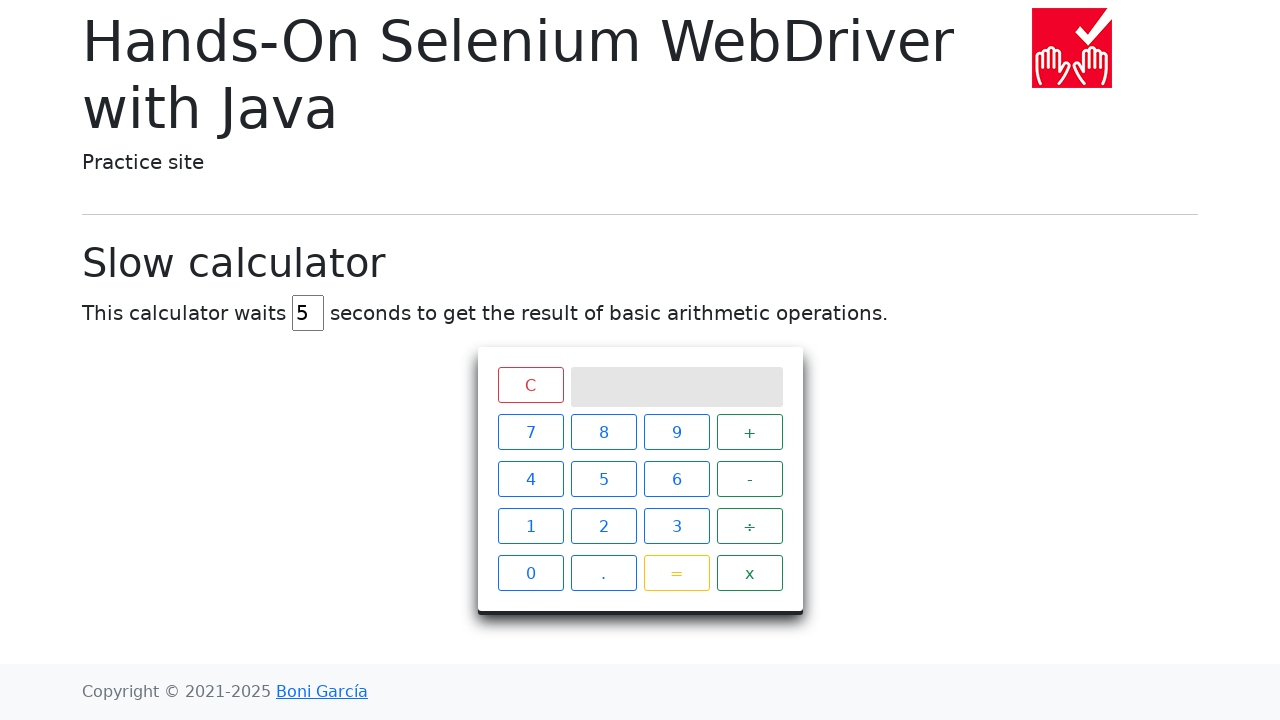

Cleared delay input field on input#delay
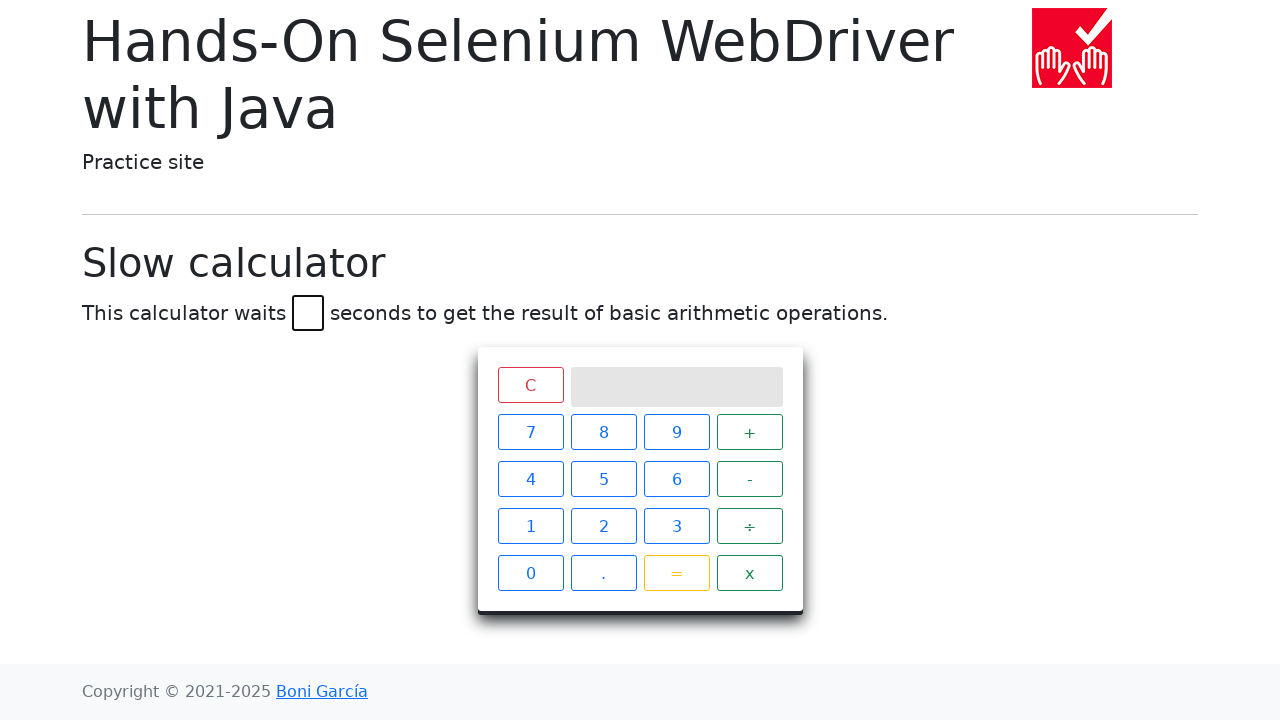

Set delay to 45 seconds on input#delay
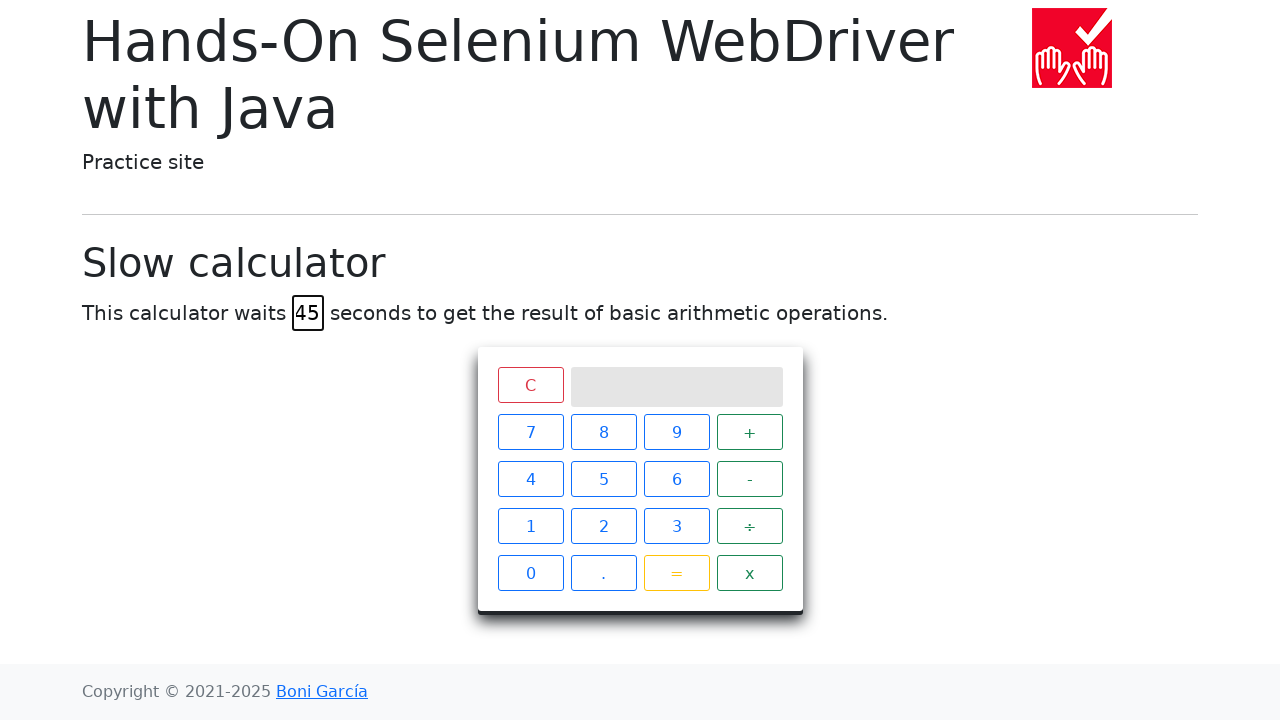

Clicked number 7 at (530, 432) on xpath=//span[text()="7"]
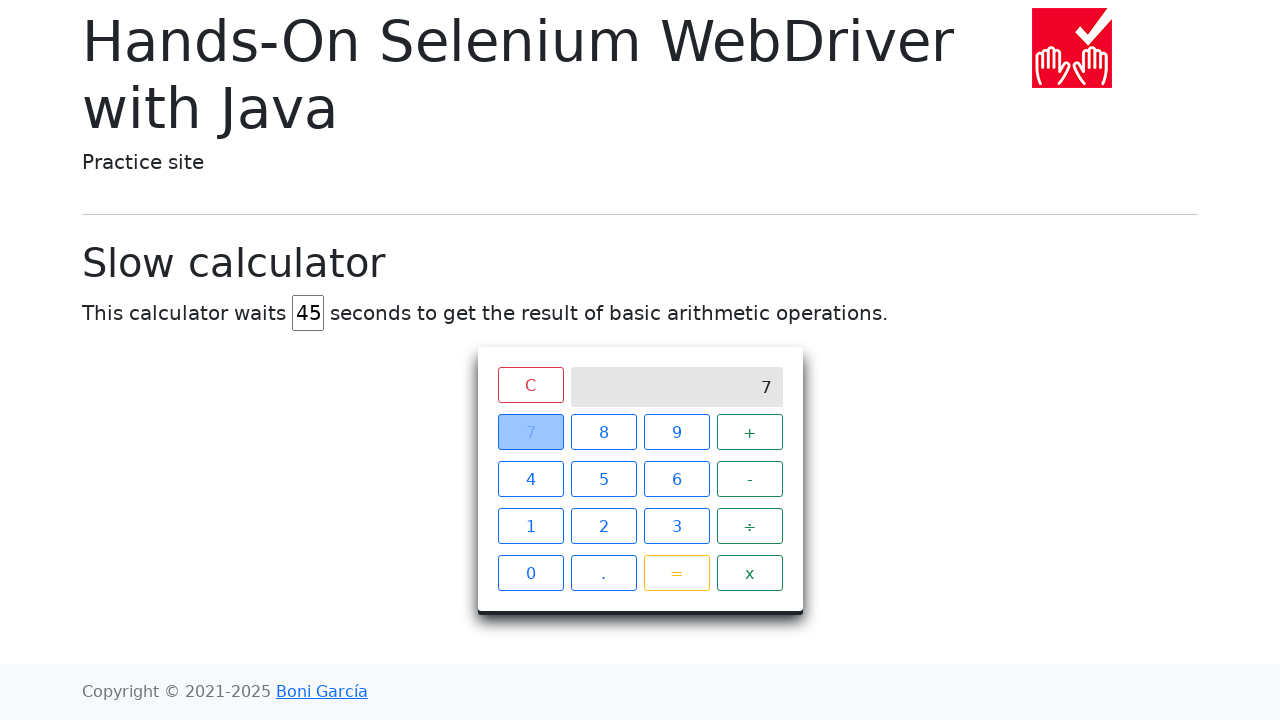

Clicked plus operator at (750, 432) on xpath=//span[text()="+"]
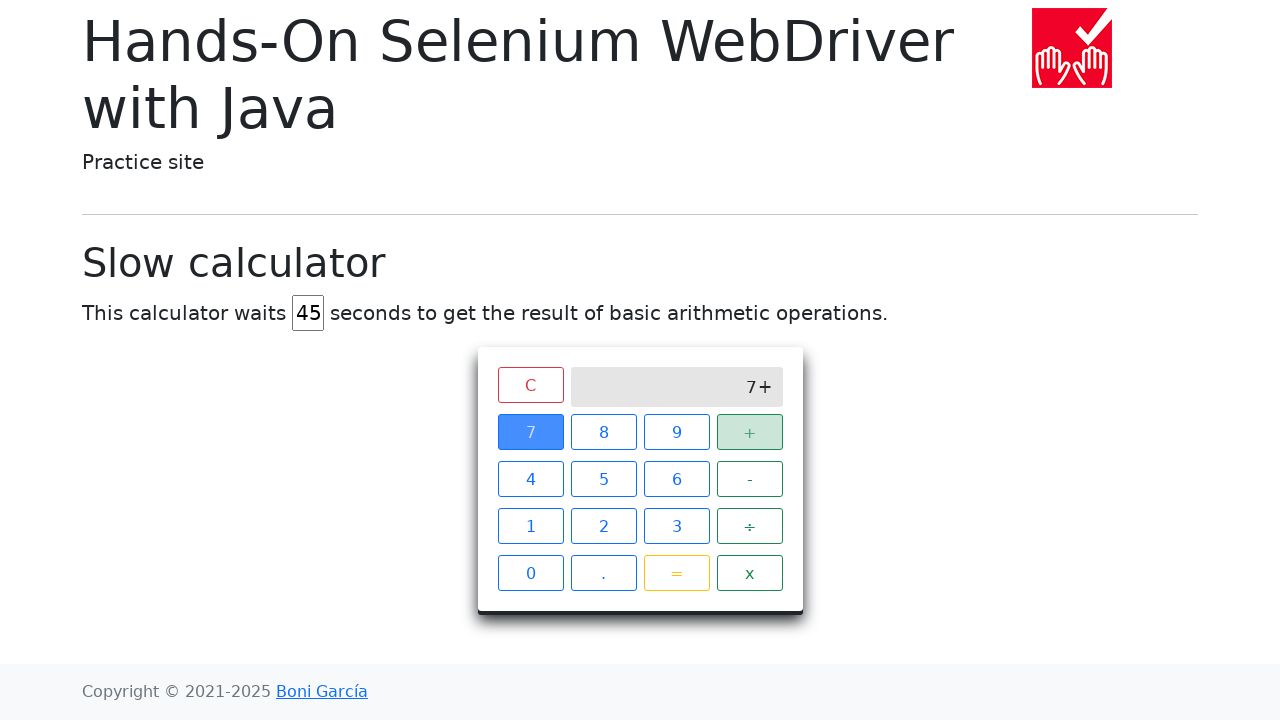

Clicked number 8 at (604, 432) on xpath=//span[text()="8"]
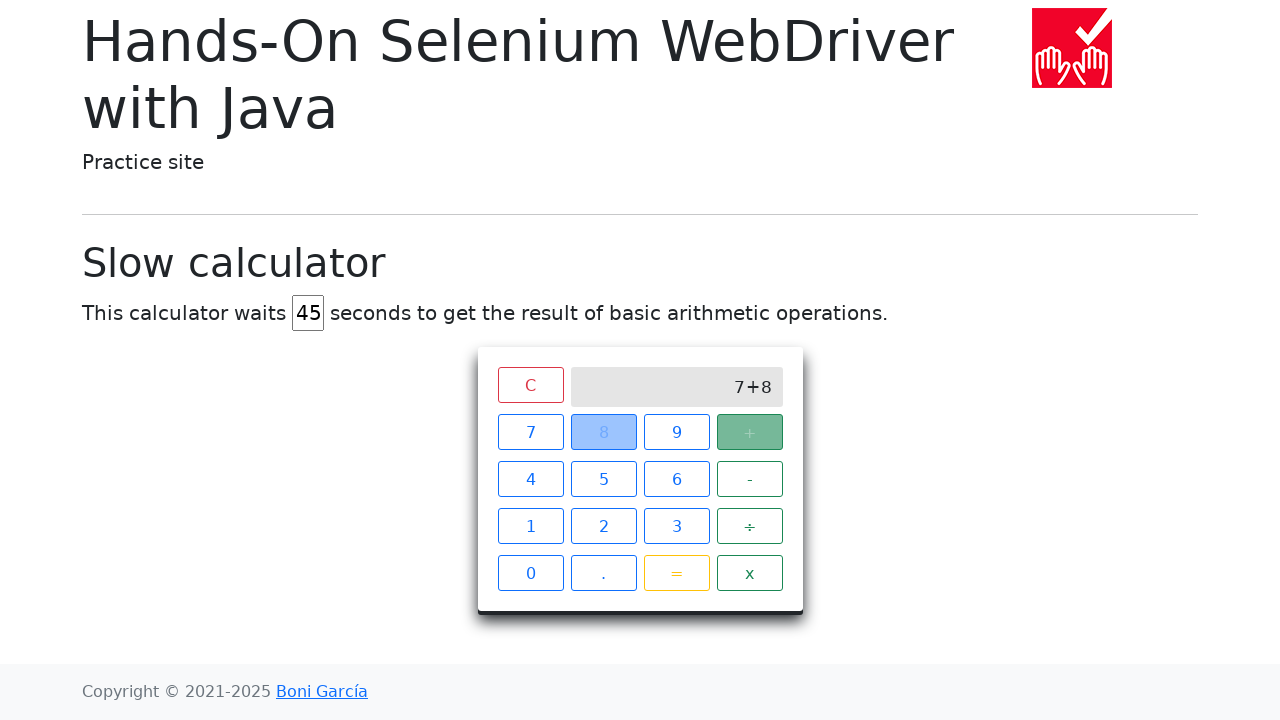

Clicked equals button to calculate 7 + 8 at (676, 573) on xpath=//span[text()="="]
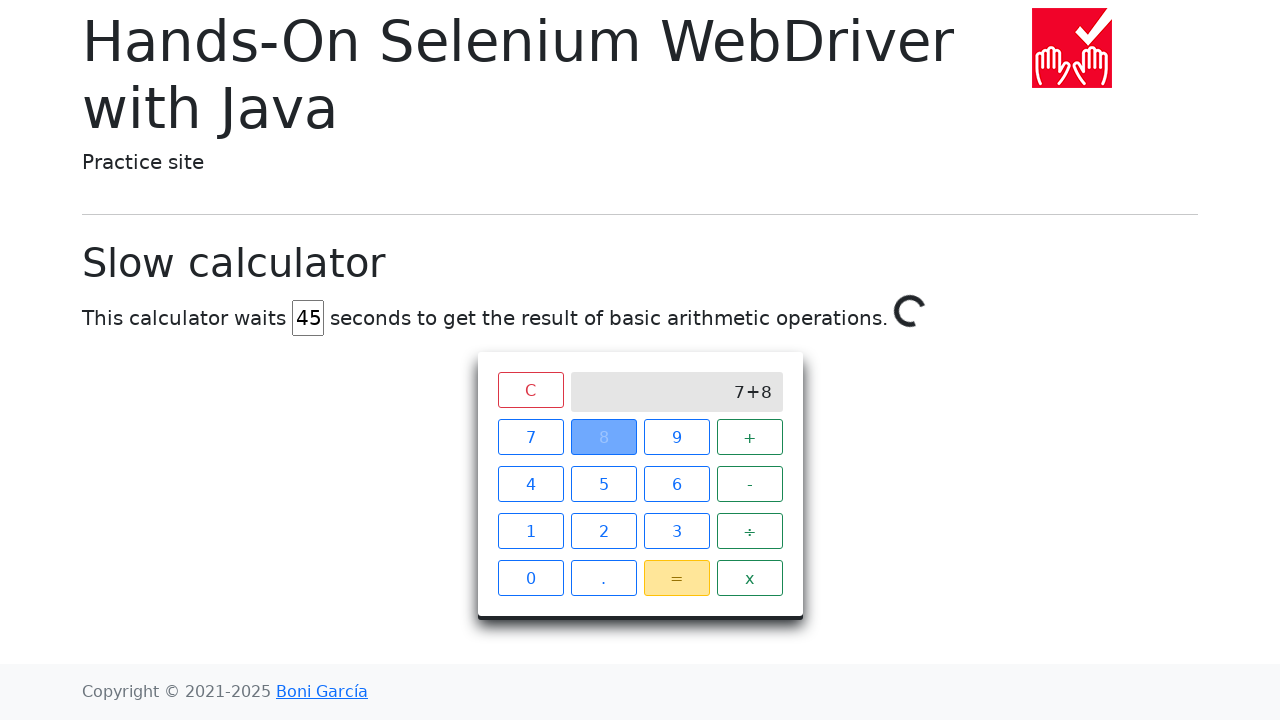

Waited for calculation result to appear (15)
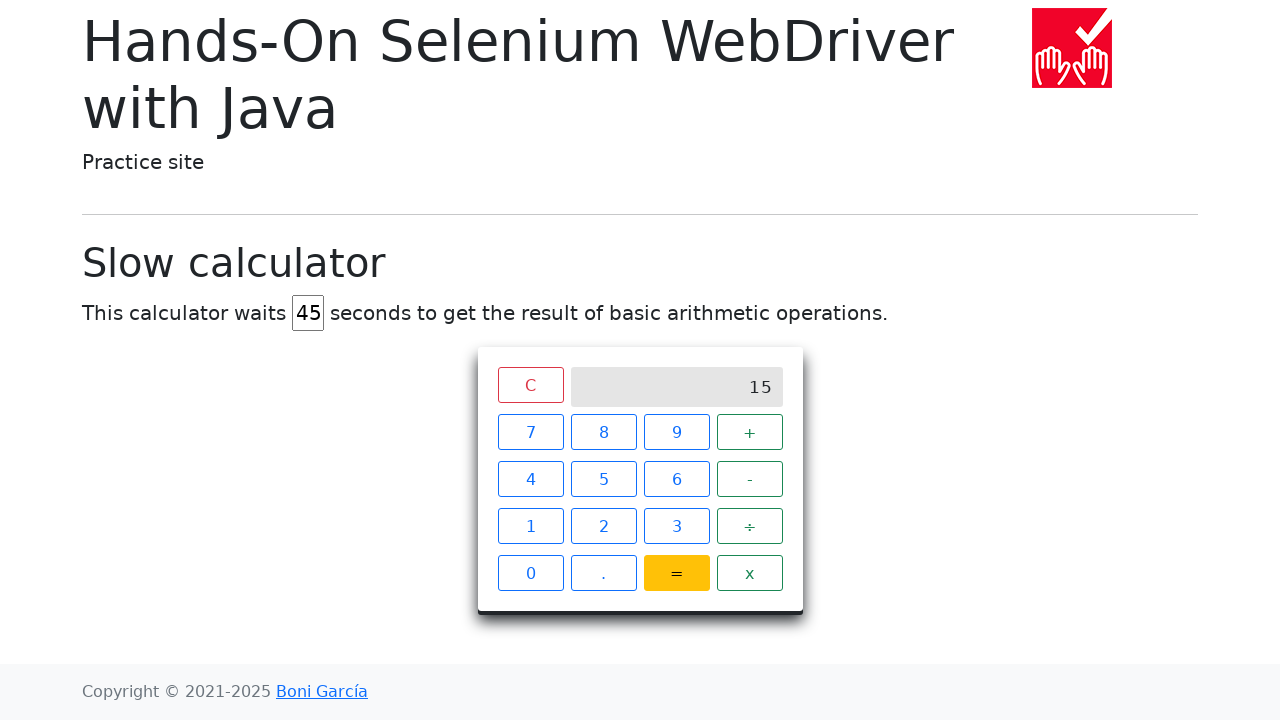

Retrieved result text from calculator screen
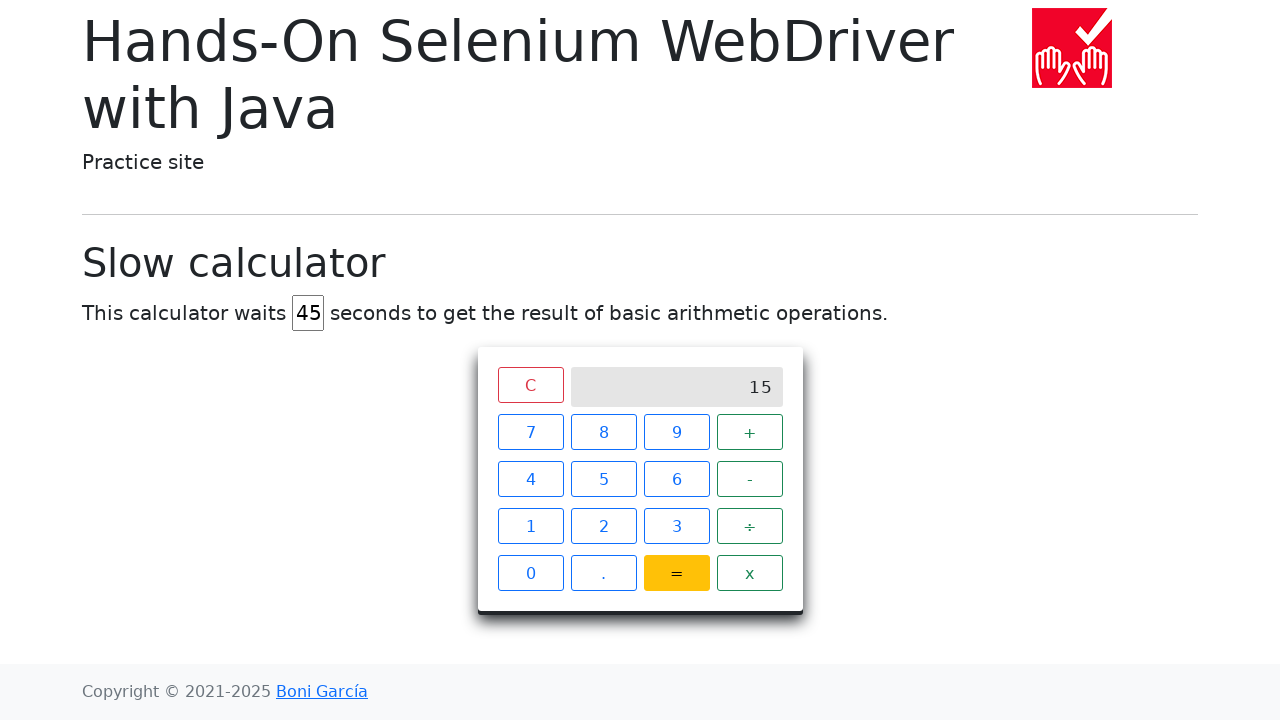

Verified calculation result equals 15
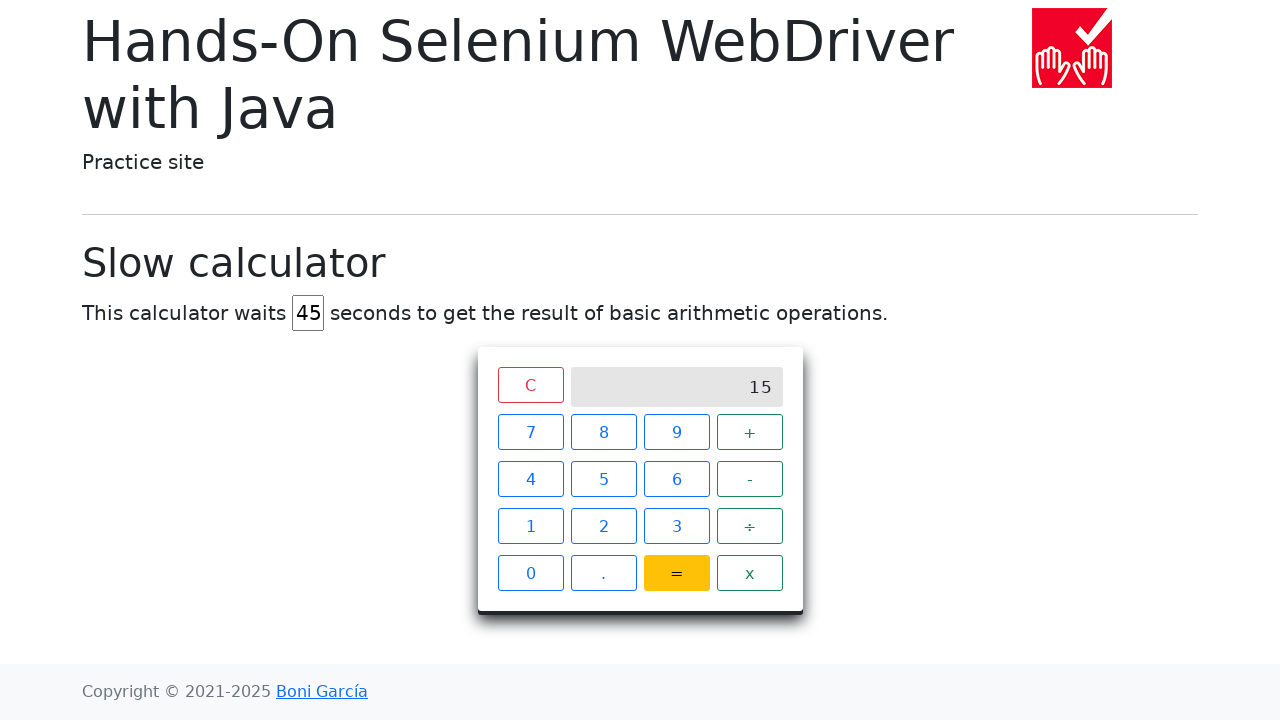

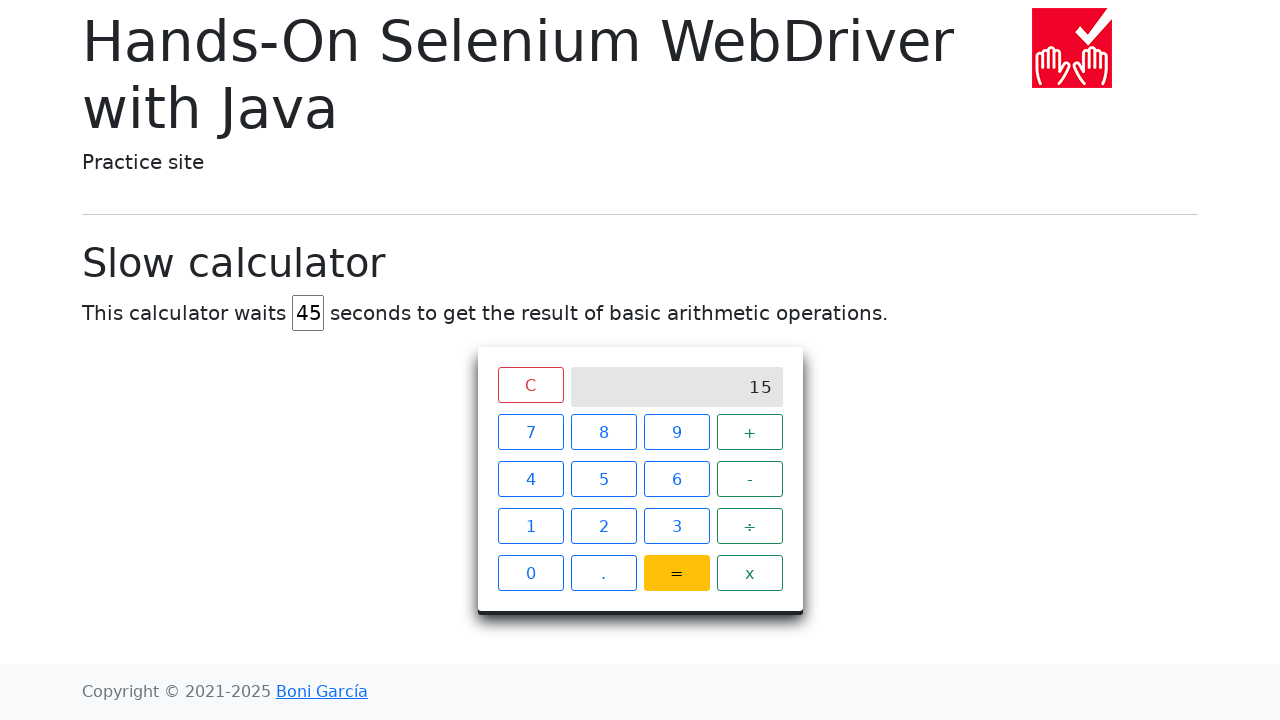